Tests web element interactions on ToolsQA website by clicking a button to access a form, filling in form fields (first name, last name), and verifying various element properties like visibility, enabled state, and attributes before submitting the form.

Starting URL: https://www.toolsqa.com/

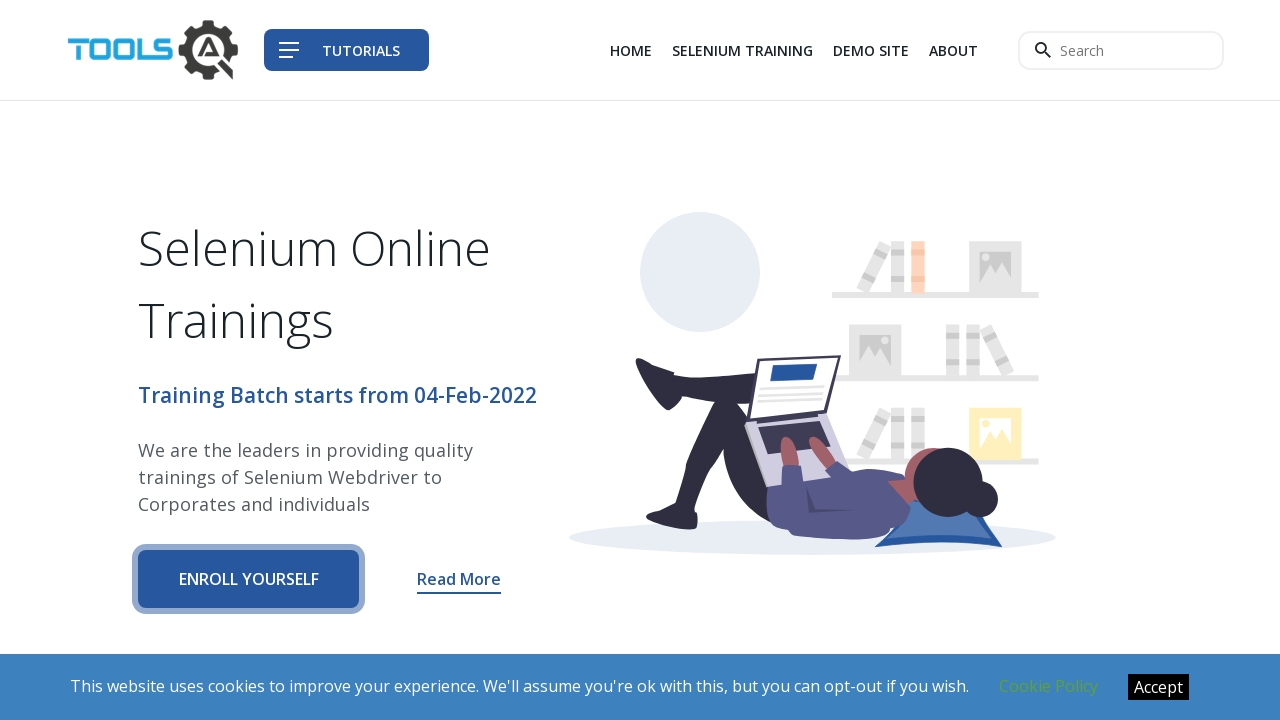

Clicked button to access the form at (249, 579) on xpath=//*[contains(@class,'btn-block')]
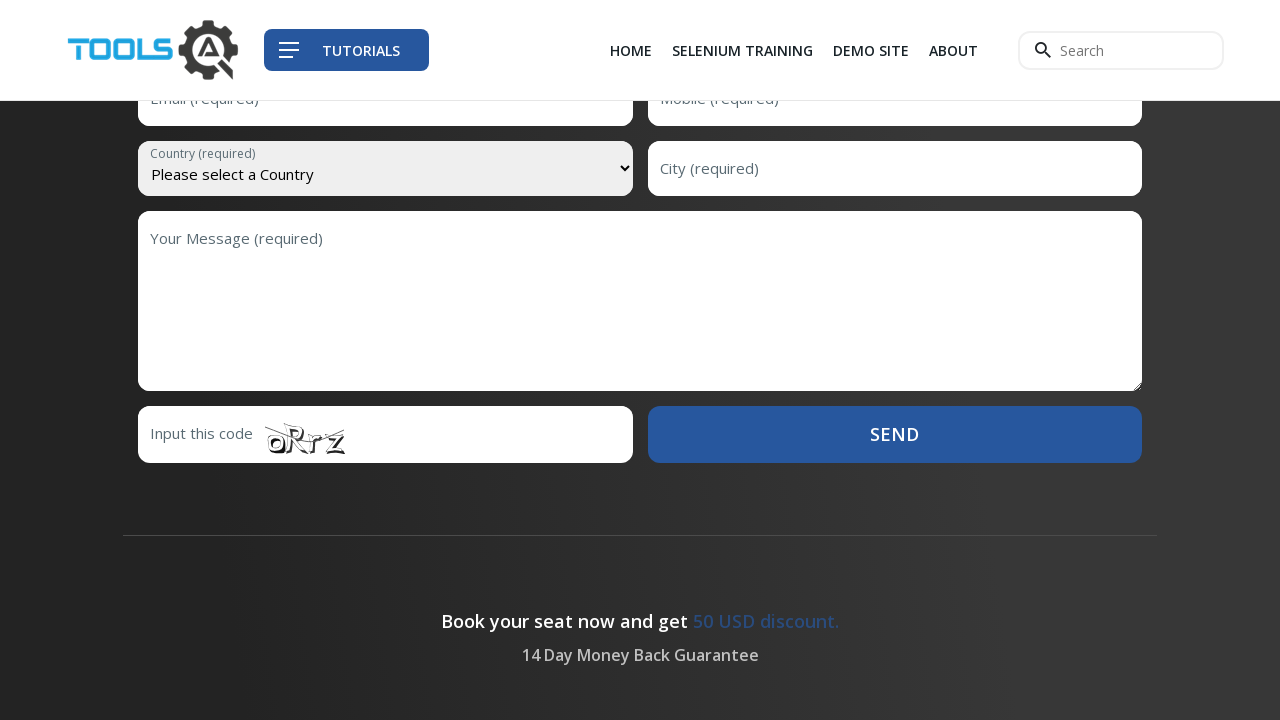

First name field loaded
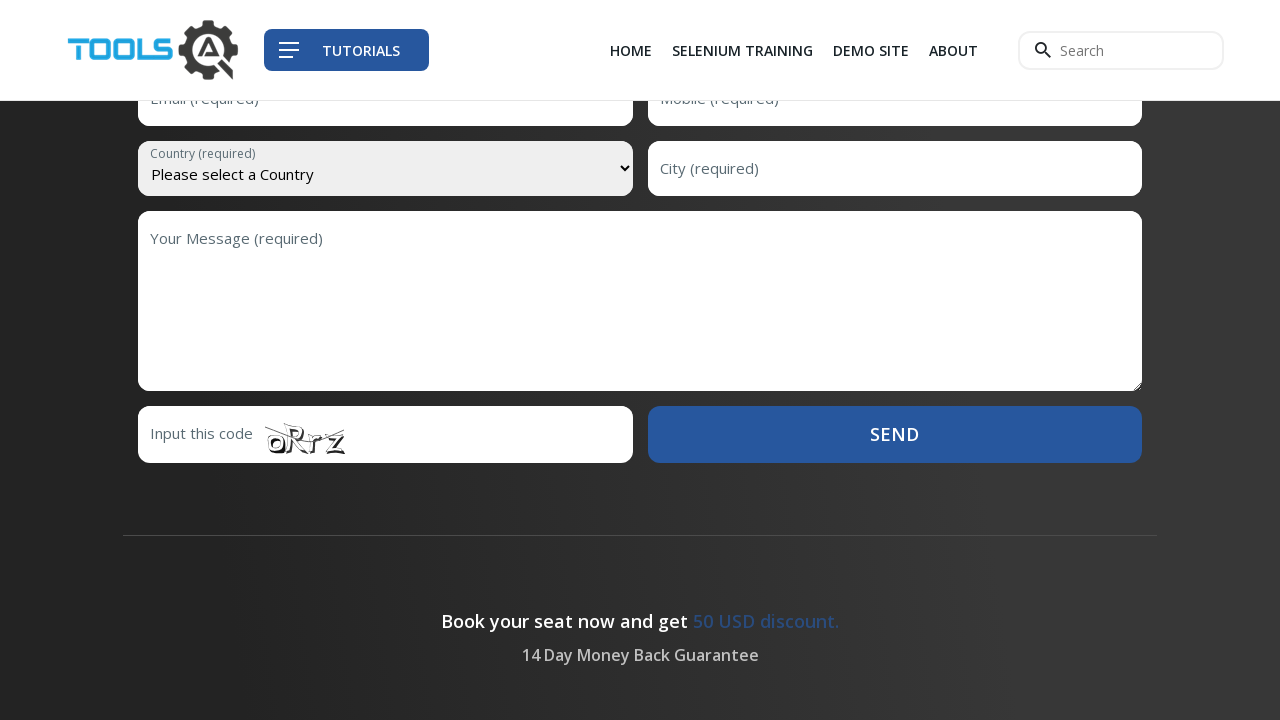

Filled first name field with 'Testuser' on input[name='firstName']
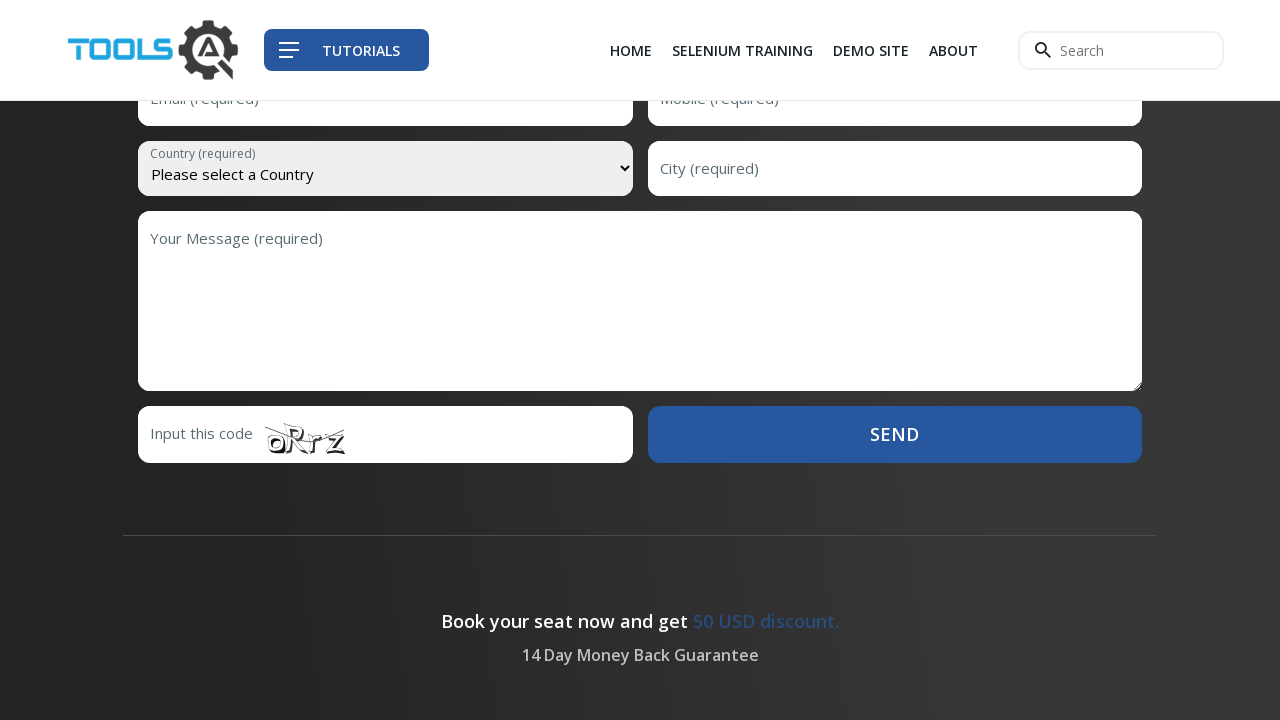

Last name field is visible
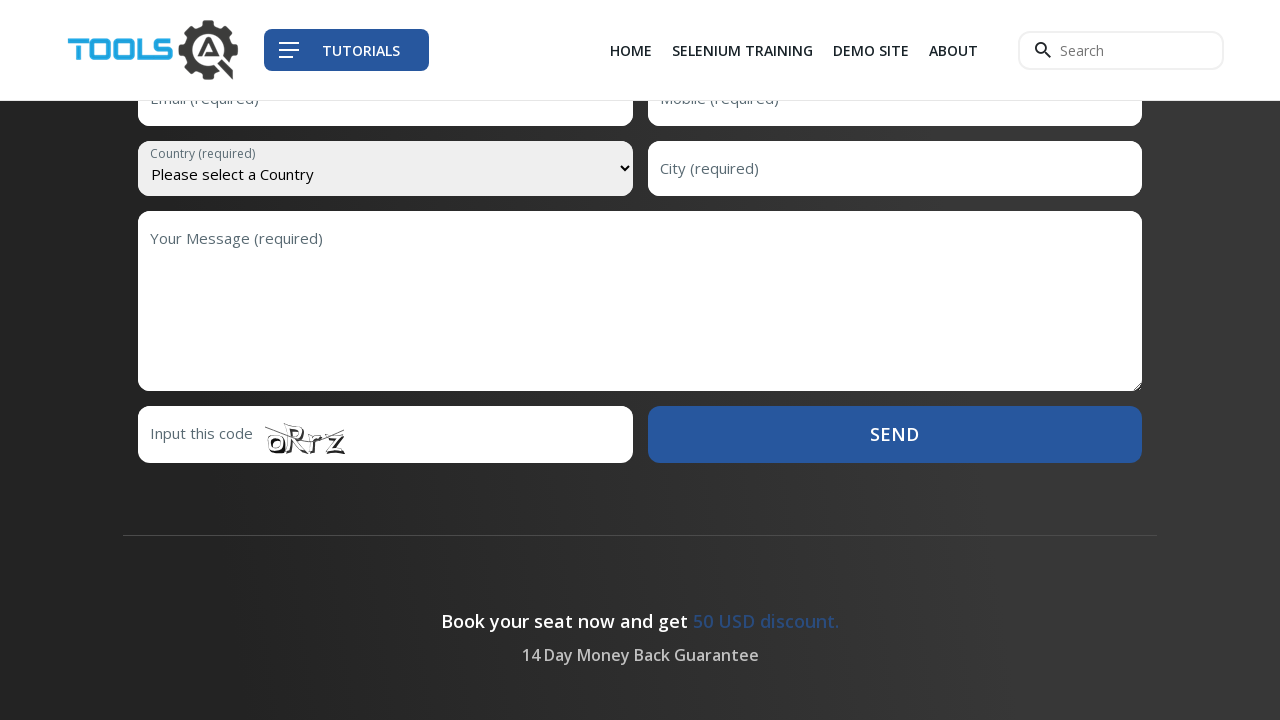

Filled last name field with 'Automation' on input[name='lastName']
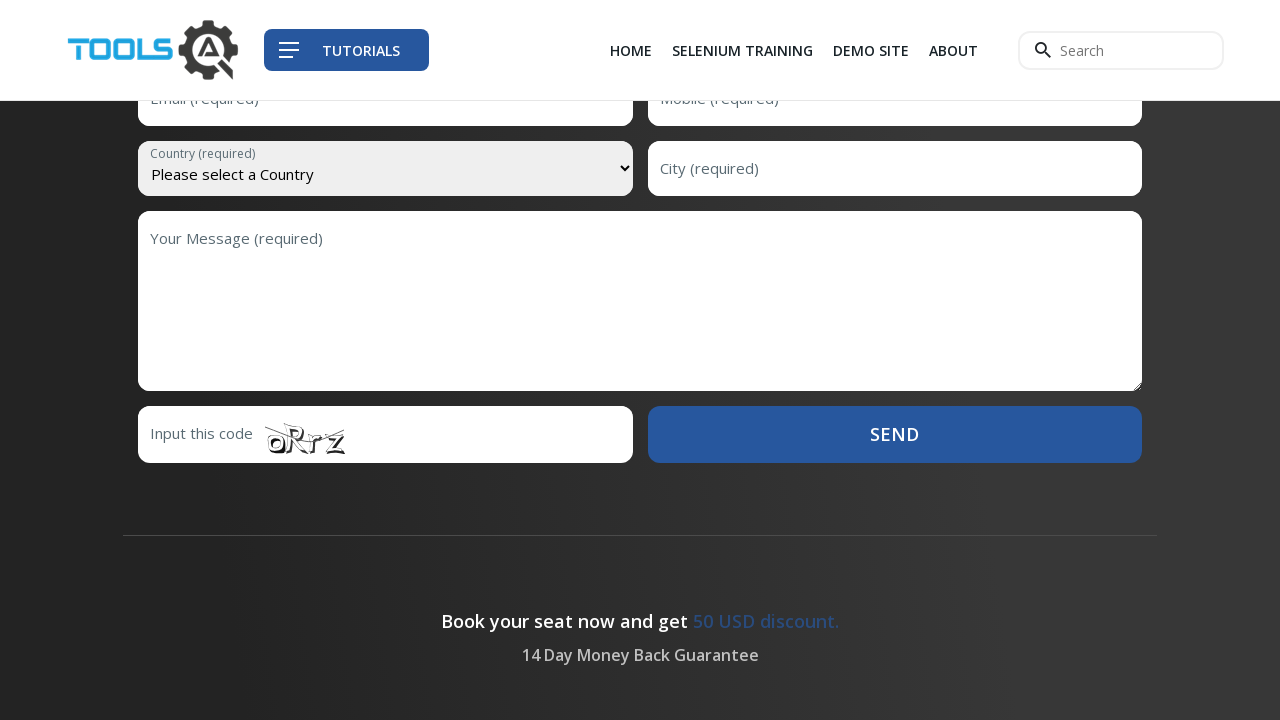

Filled city field with 'New York' on input[name='city']
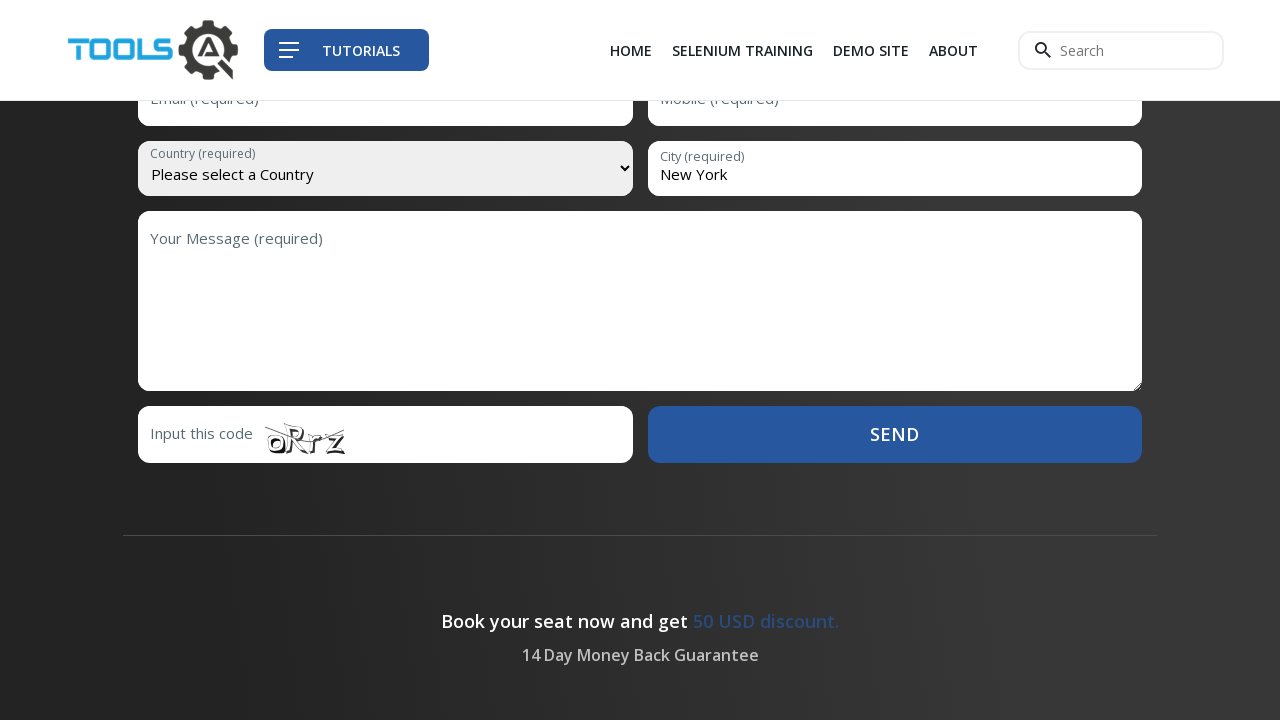

Clicked Send button to submit the form at (895, 434) on xpath=//*[text()='Send']
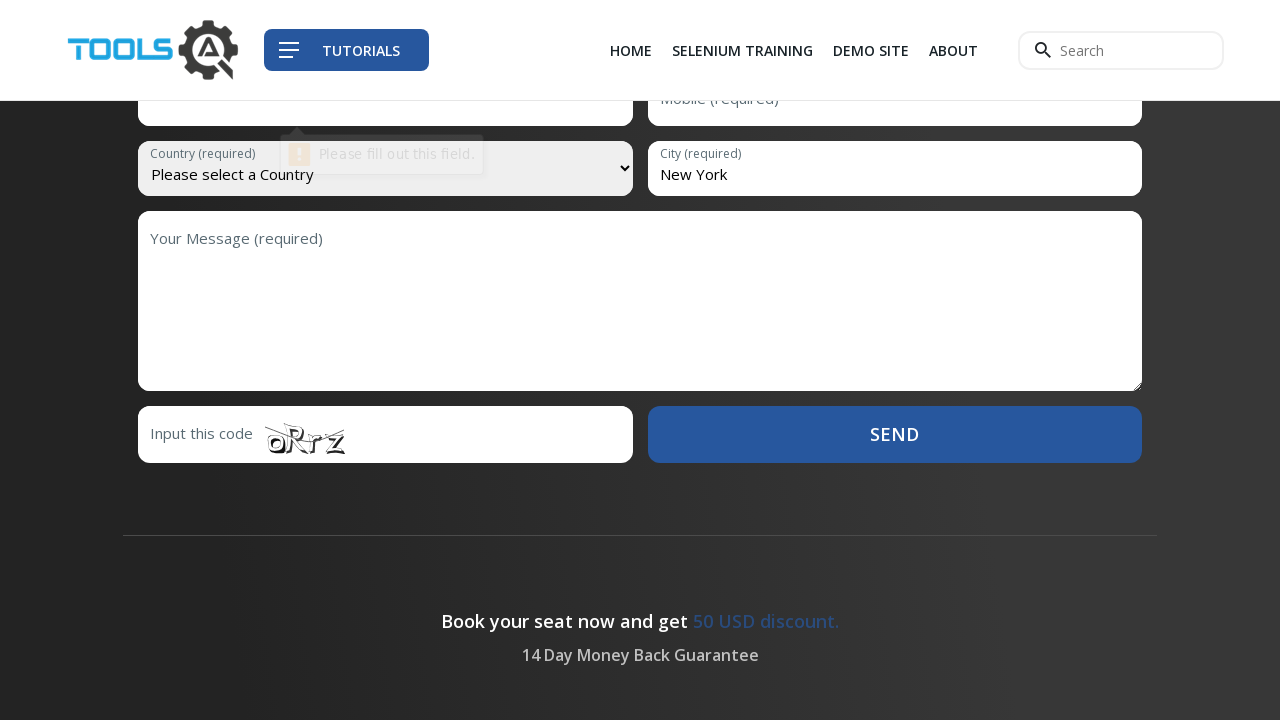

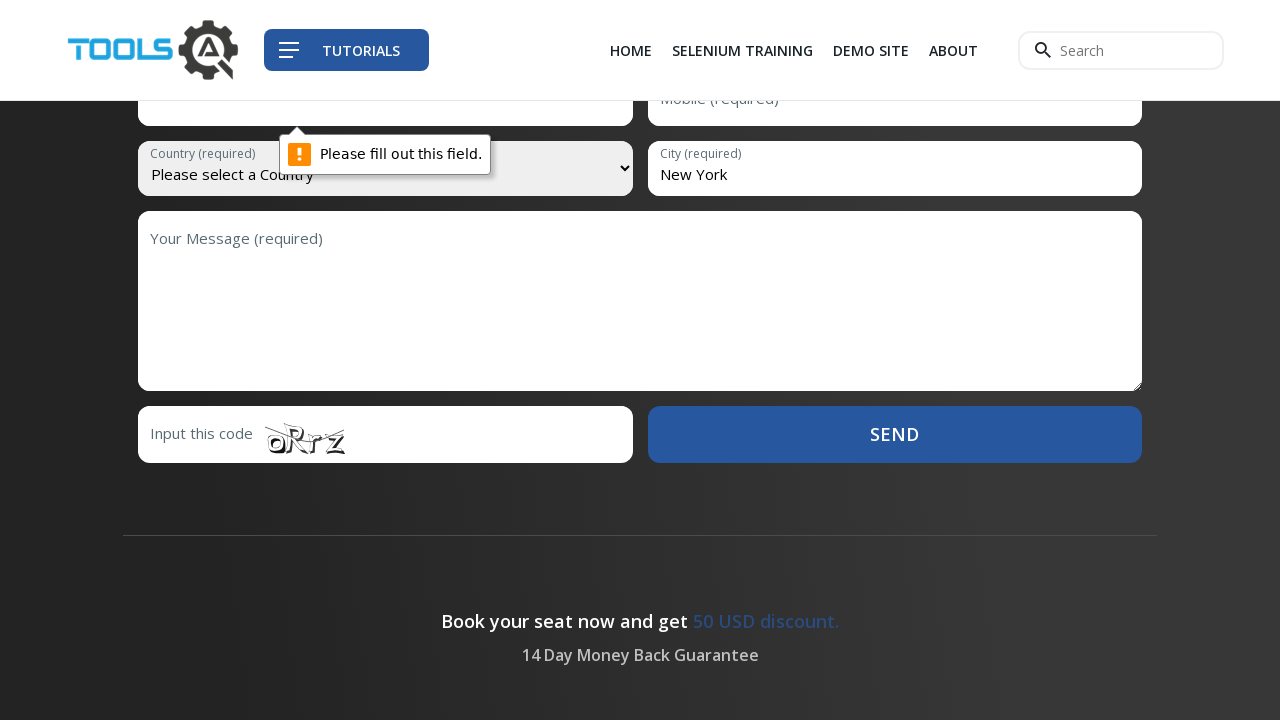